Tests JavaScript Prompt dialog by clicking the prompt button, entering text, accepting it, and validating the entered text is displayed in the result

Starting URL: https://the-internet.herokuapp.com/javascript_alerts

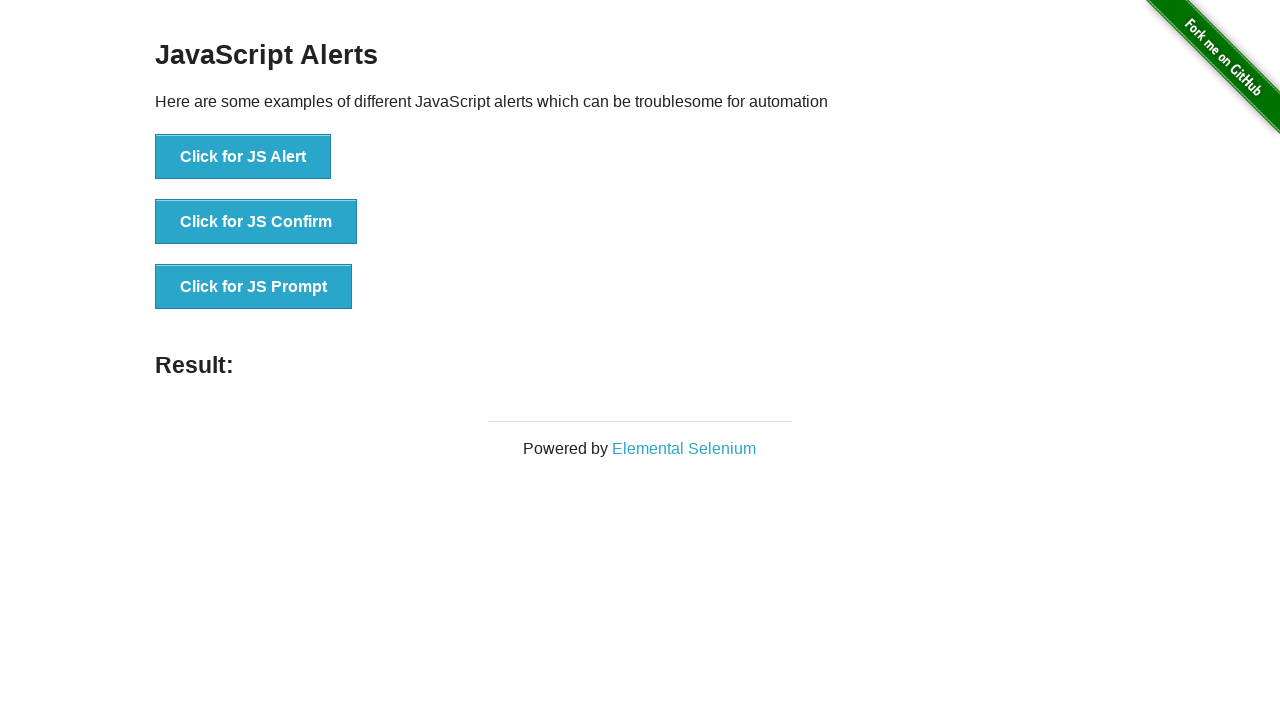

Set up dialog handler to accept prompt with text 'Welcome to Playwright Learning...!'
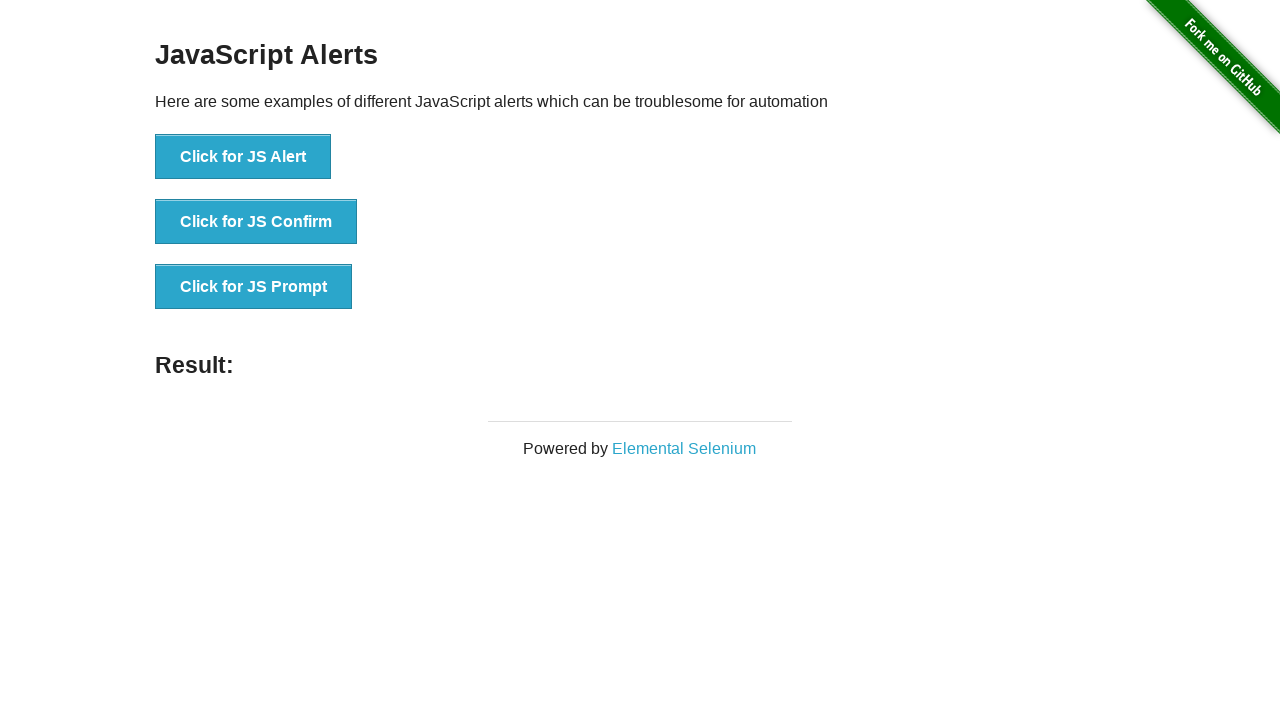

Clicked 'Click for JS Prompt' button to trigger JavaScript prompt dialog at (254, 287) on text=Click for JS Prompt
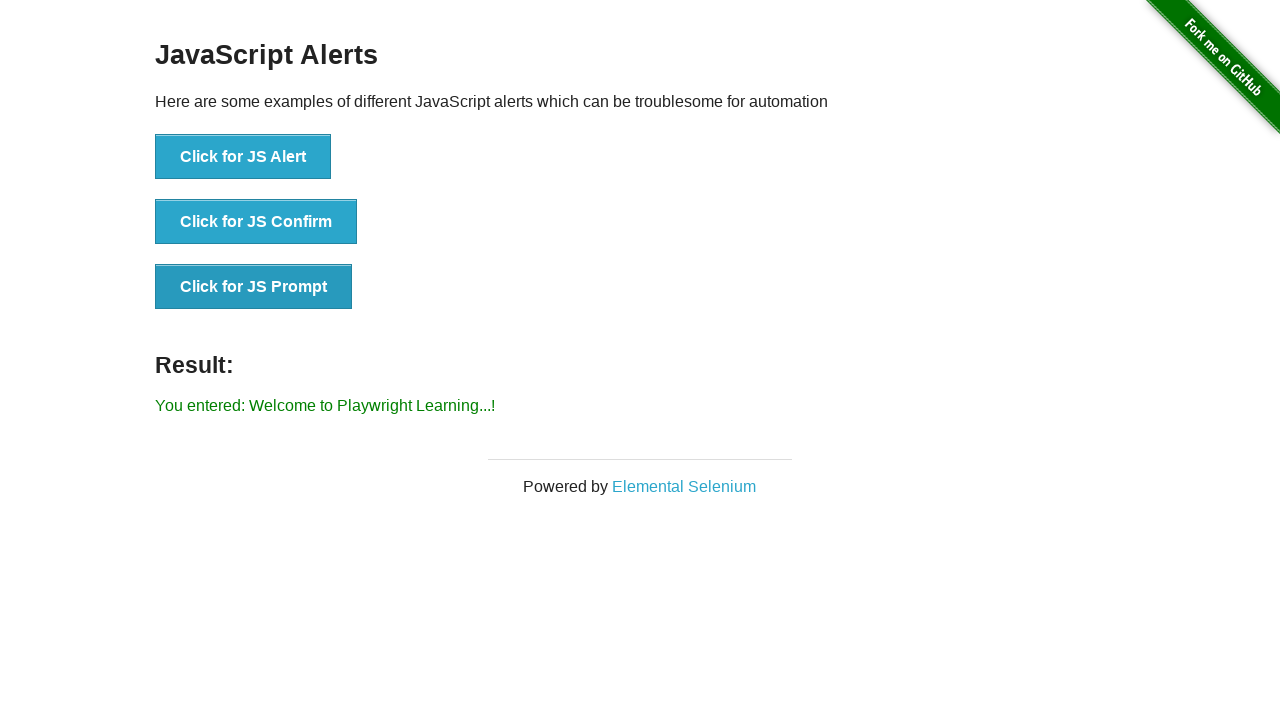

Waited for result element to appear
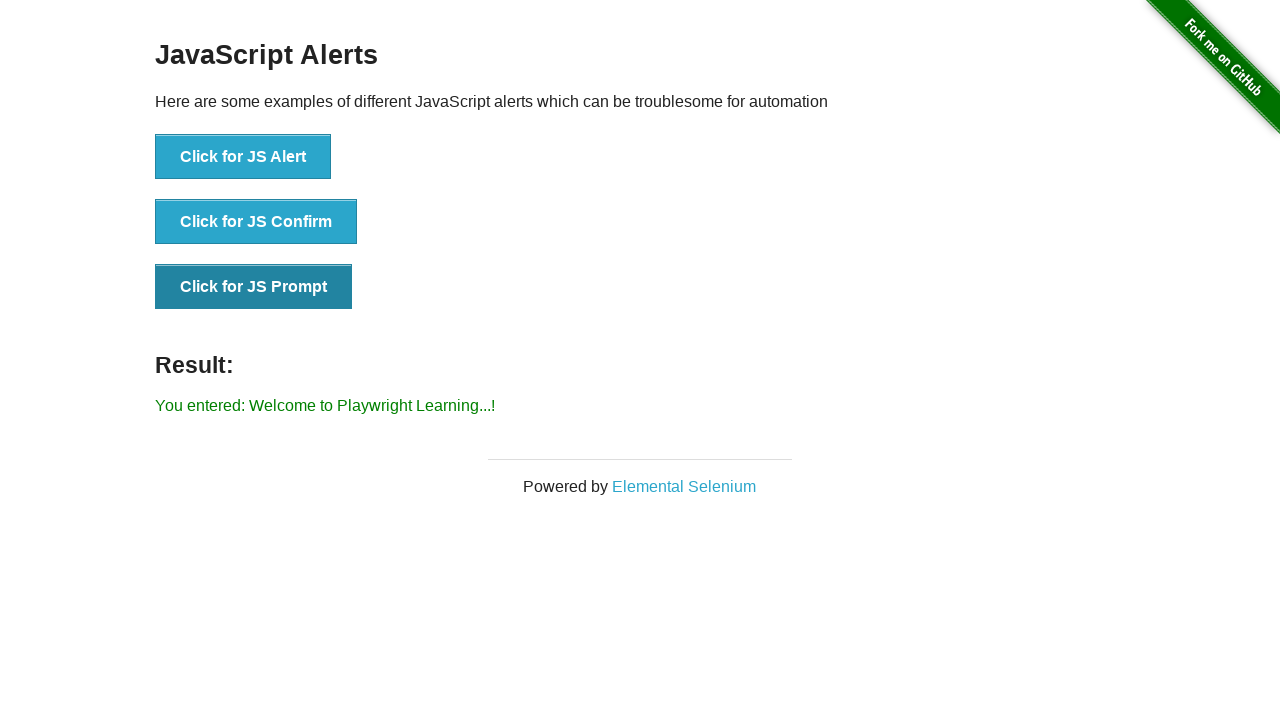

Validated that result text matches expected message 'You entered: Welcome to Playwright Learning...!'
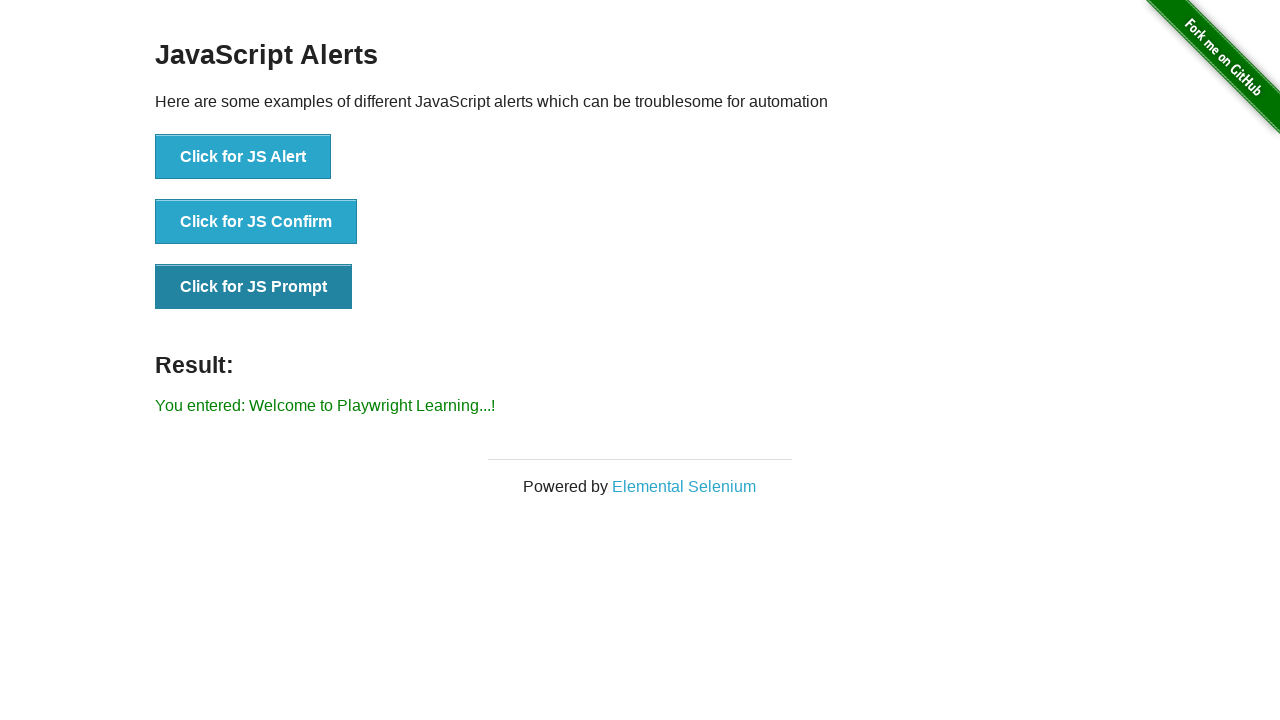

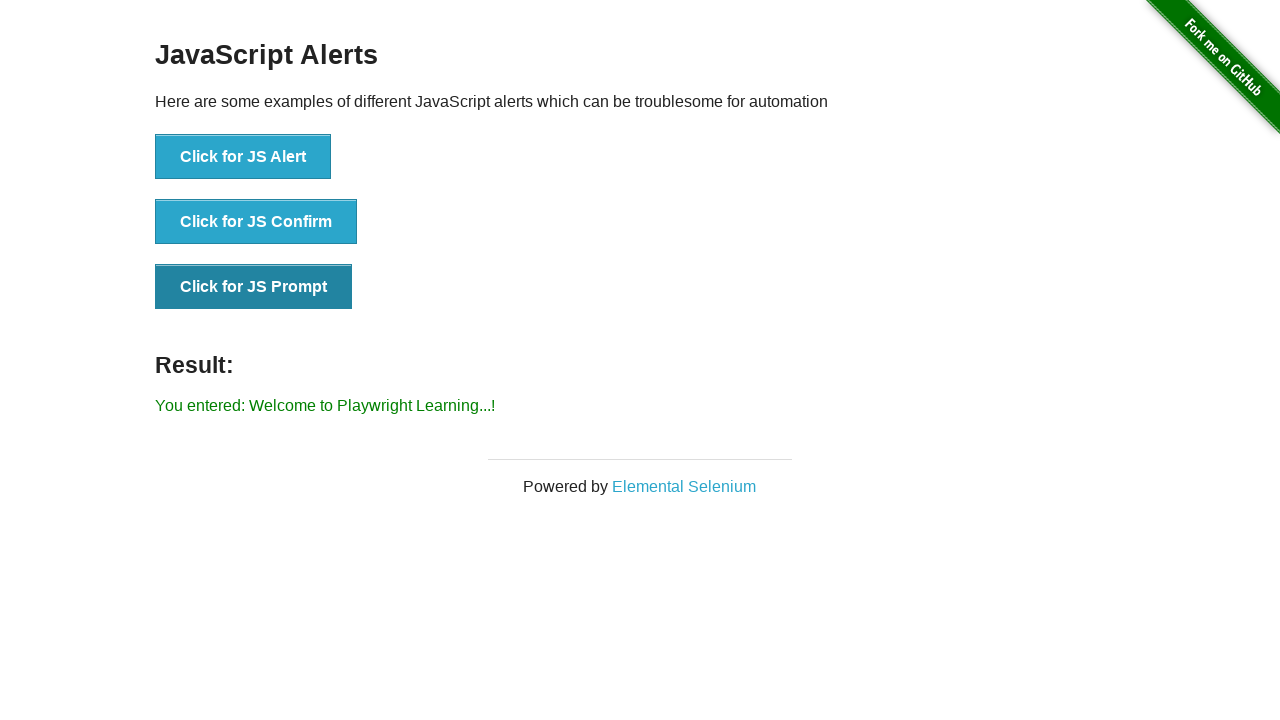